Tests the right click (context menu) functionality on the Buttons page and verifies the success message

Starting URL: https://demoqa.com/

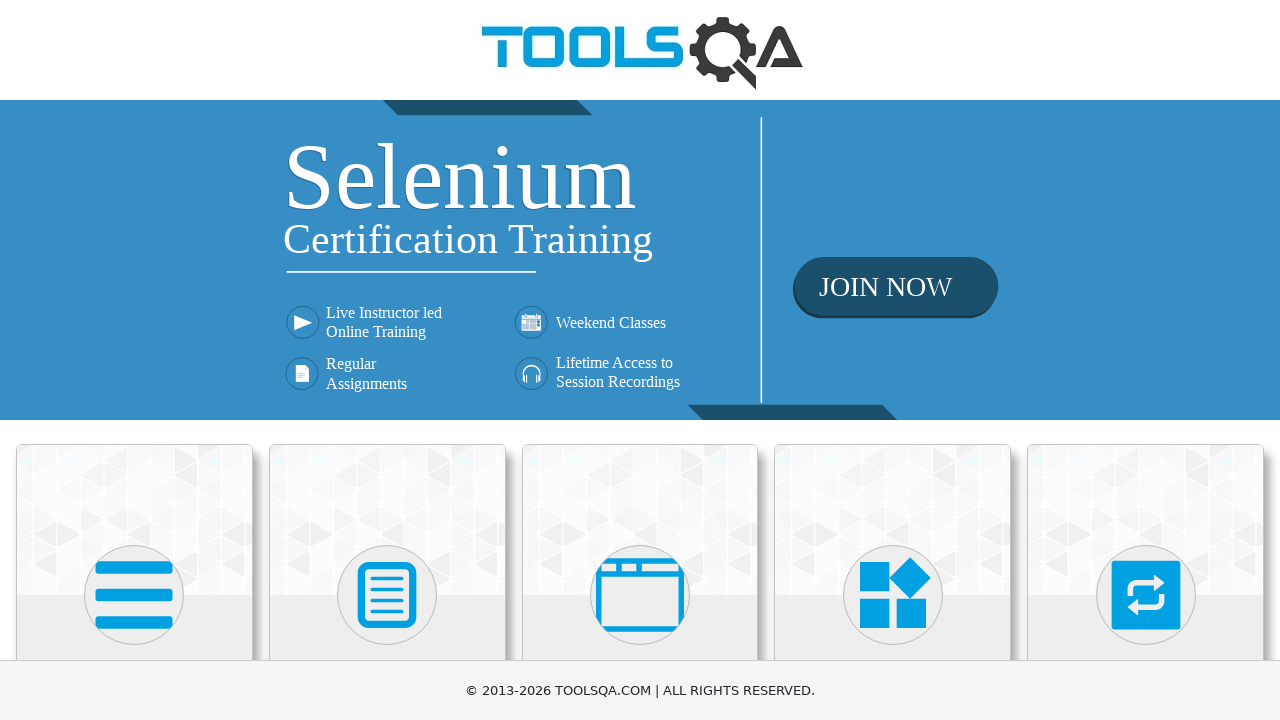

Clicked on Elements section avatar image at (134, 595) on .avatar.mx-auto.white
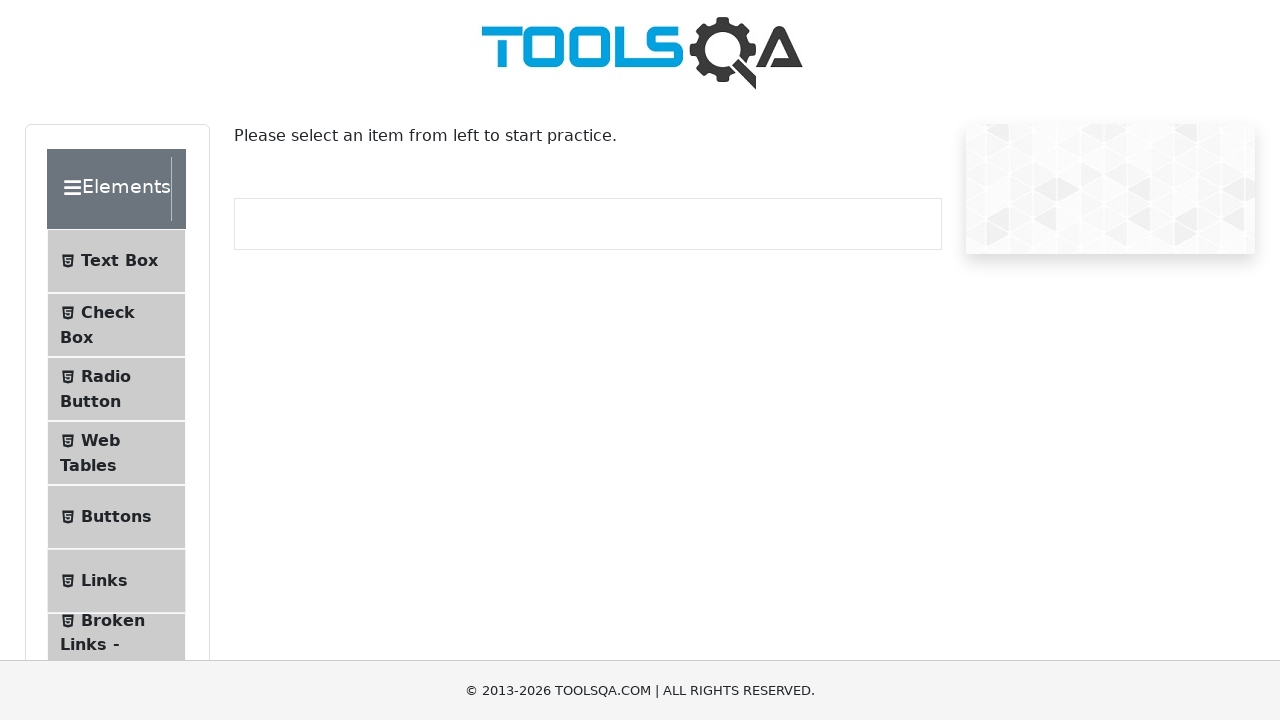

Clicked on Buttons menu item at (116, 517) on xpath=//span[text()='Buttons']
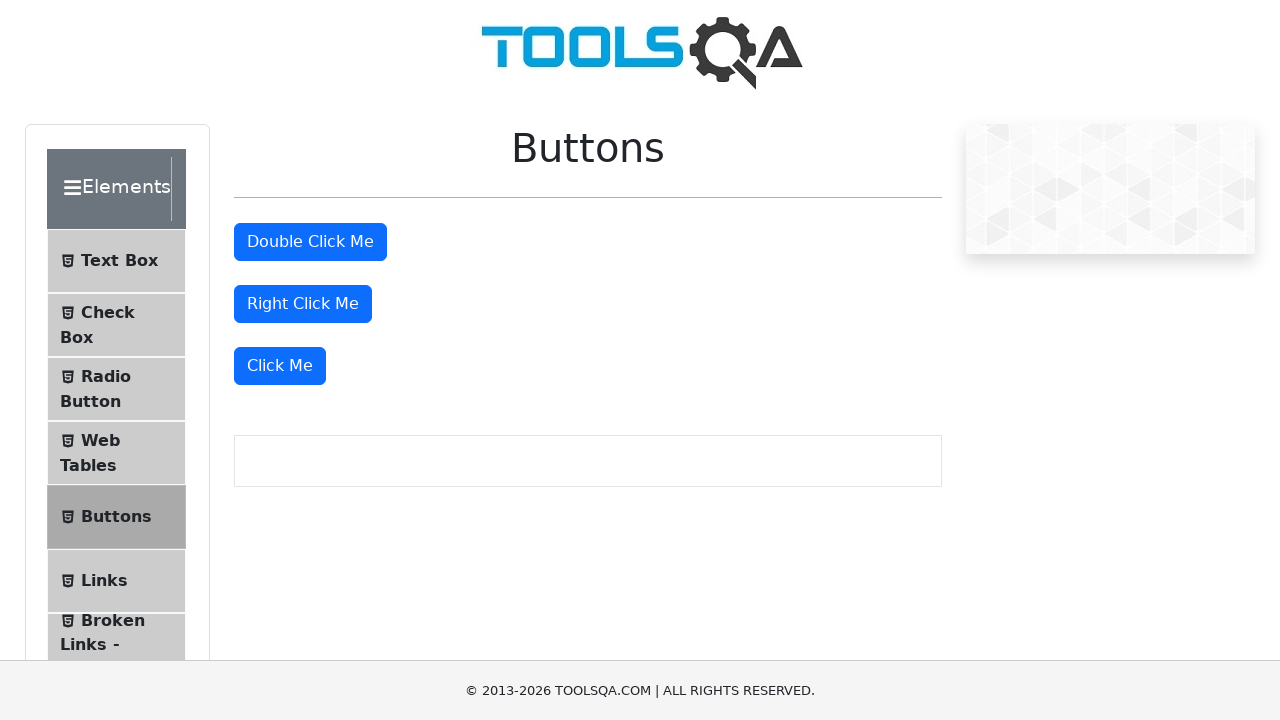

Right clicked on 'Right Click Me' button at (303, 304) on //button[text()='Right Click Me']
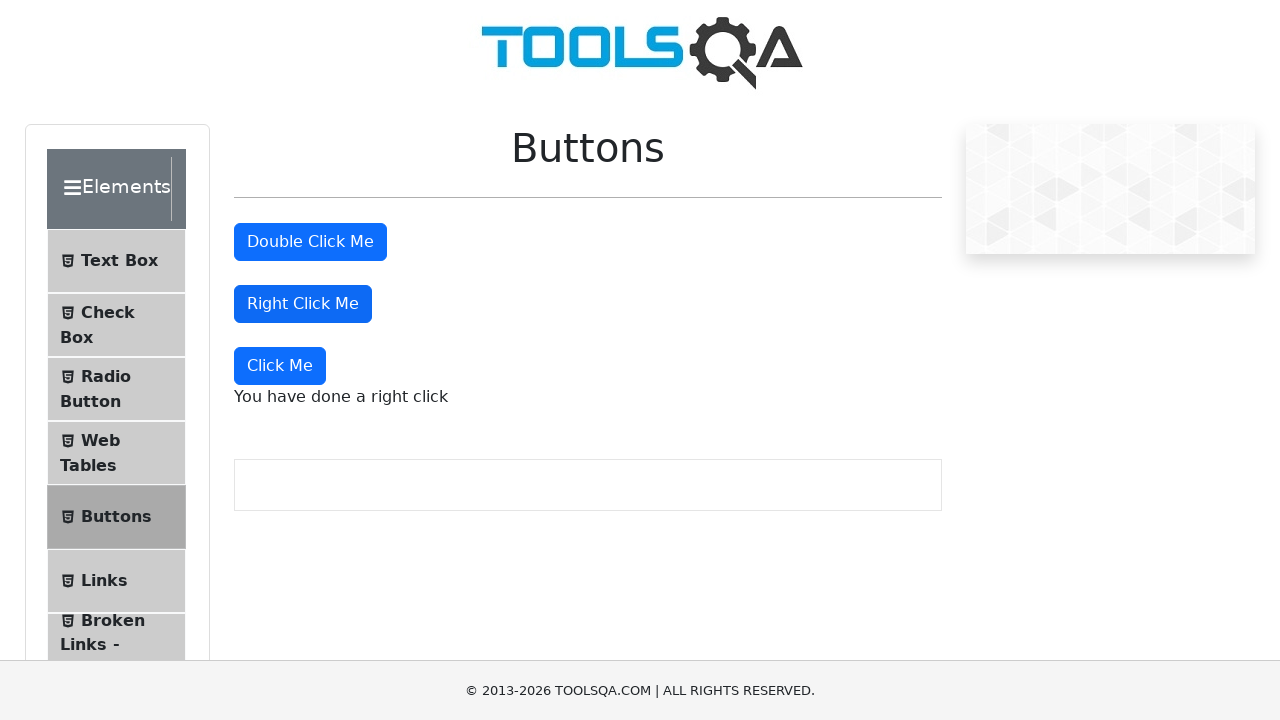

Right click message element appeared
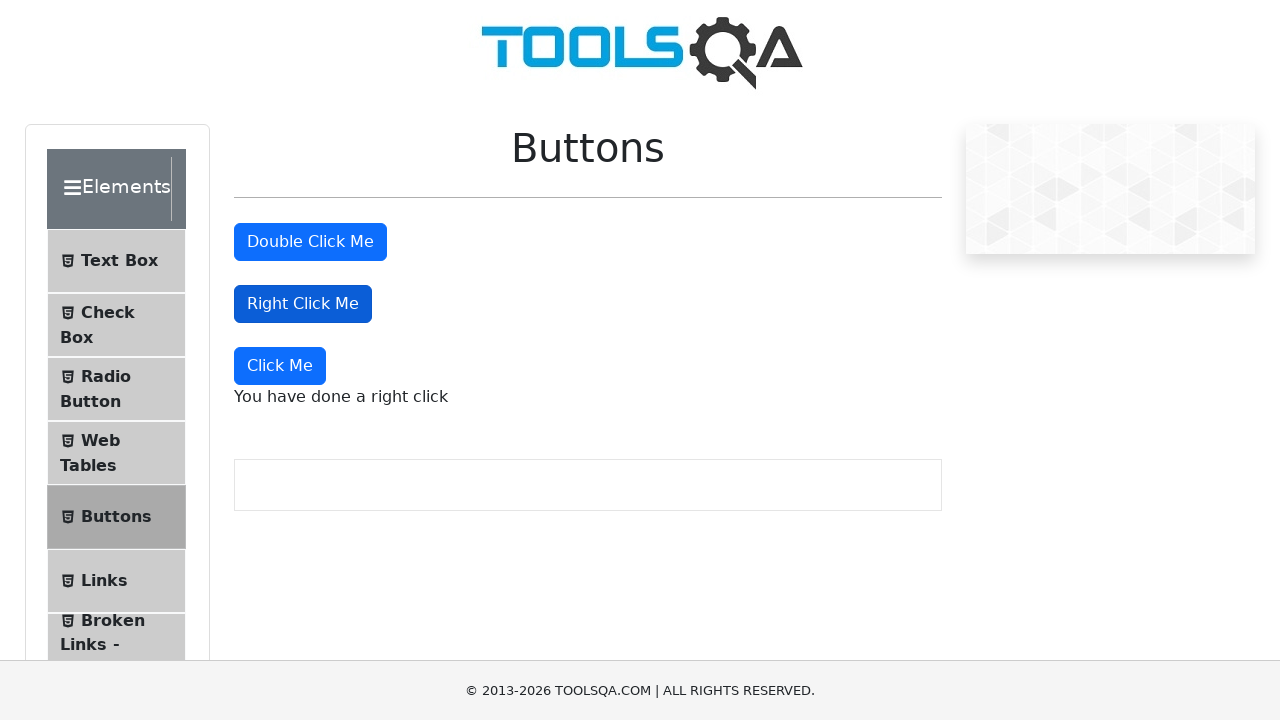

Located right click message element
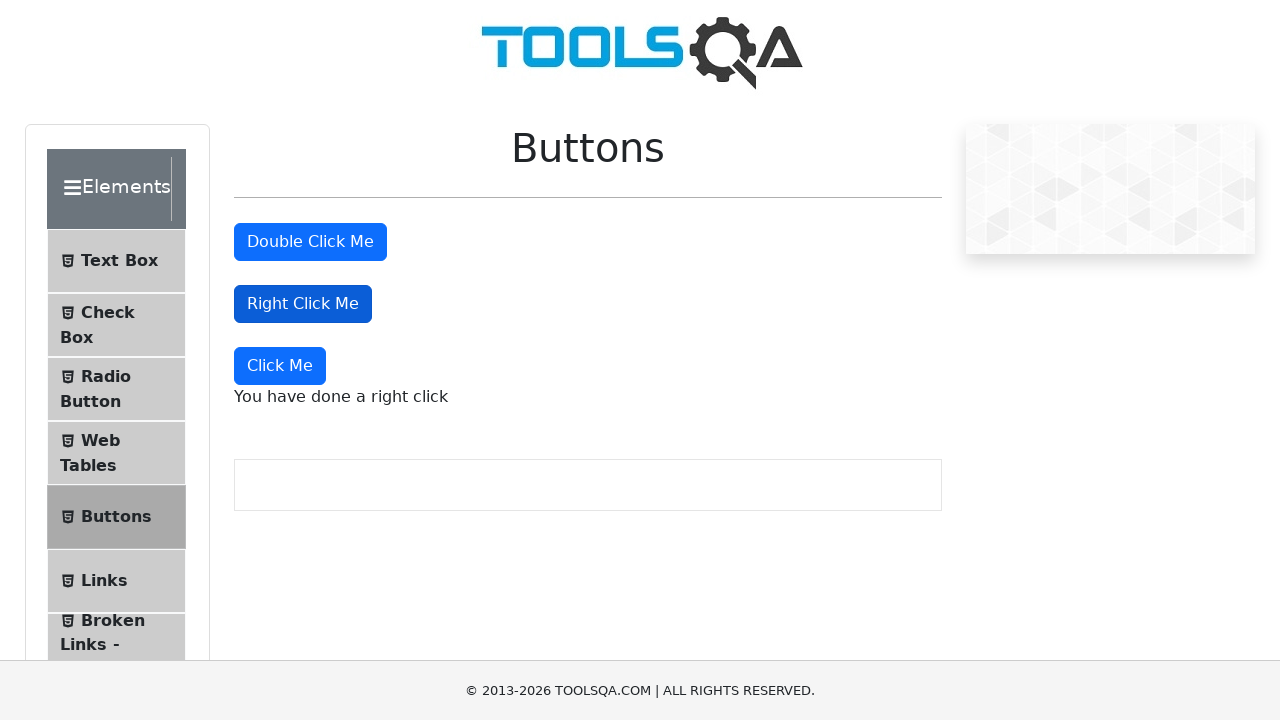

Verified success message contains 'you have done a right click'
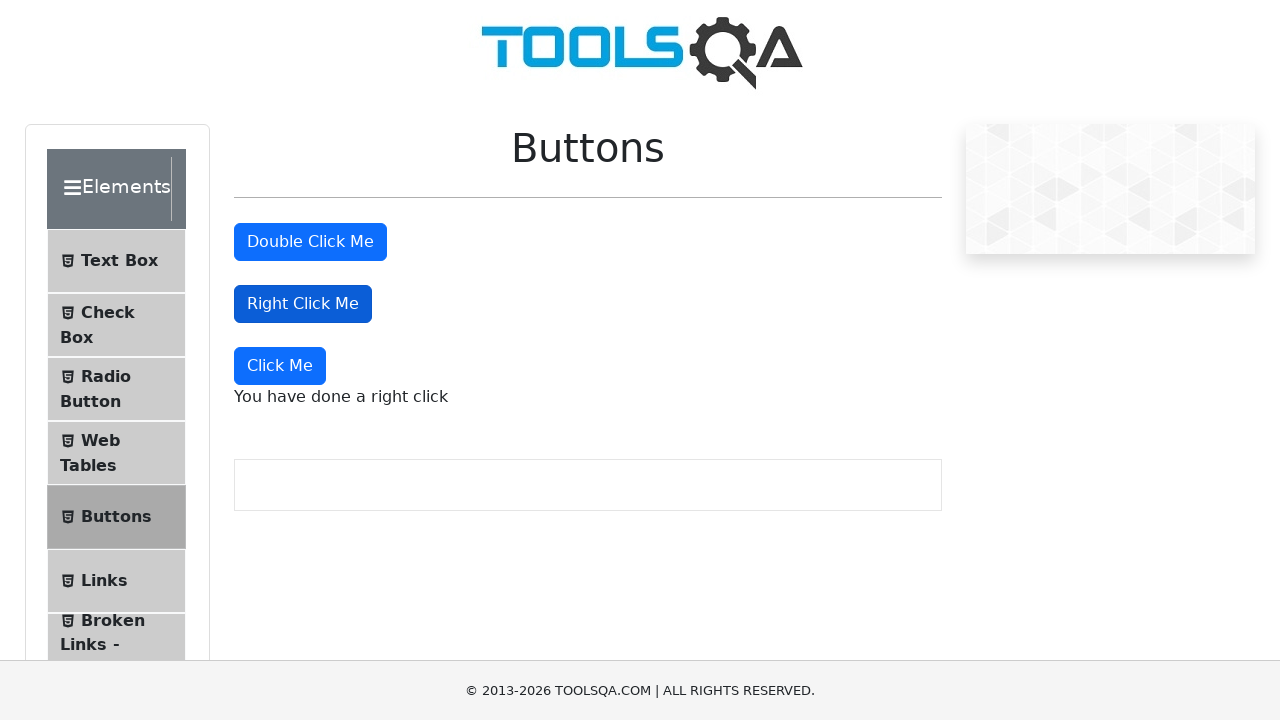

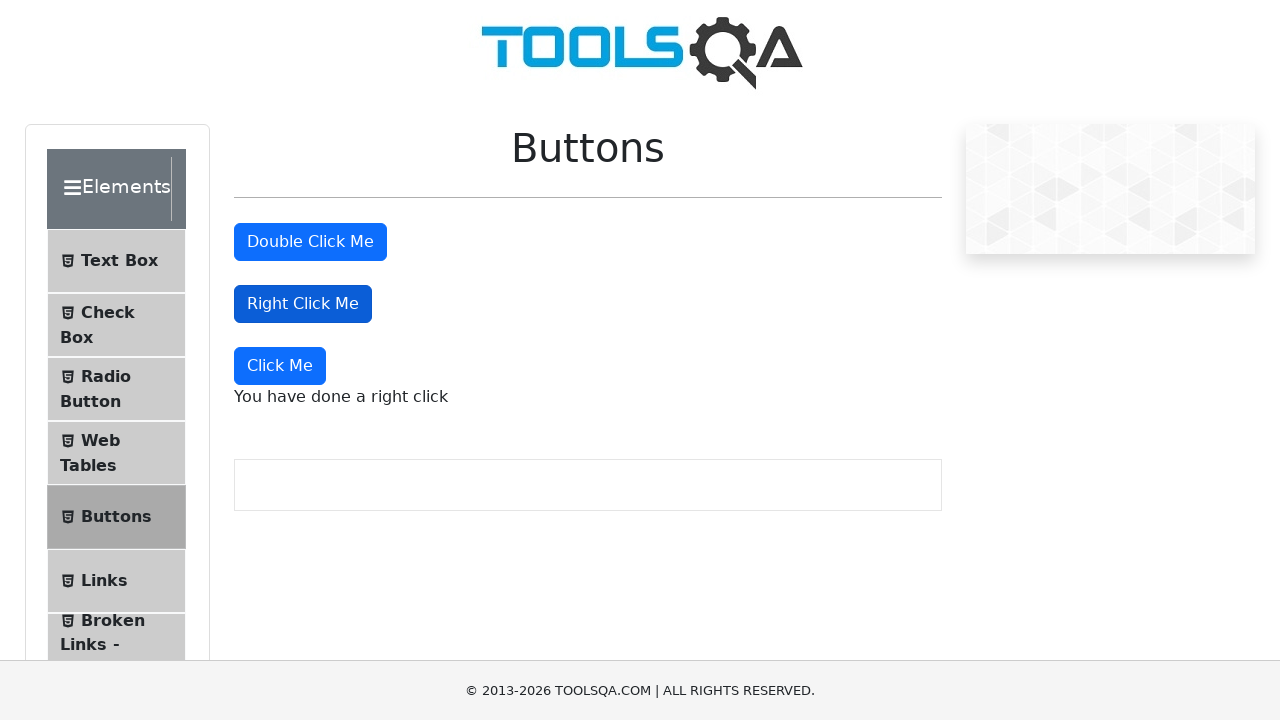